Tests textbox functionality by clearing and entering text values, then clearing and entering numeric values into a textbox field

Starting URL: https://omayo.blogspot.com/

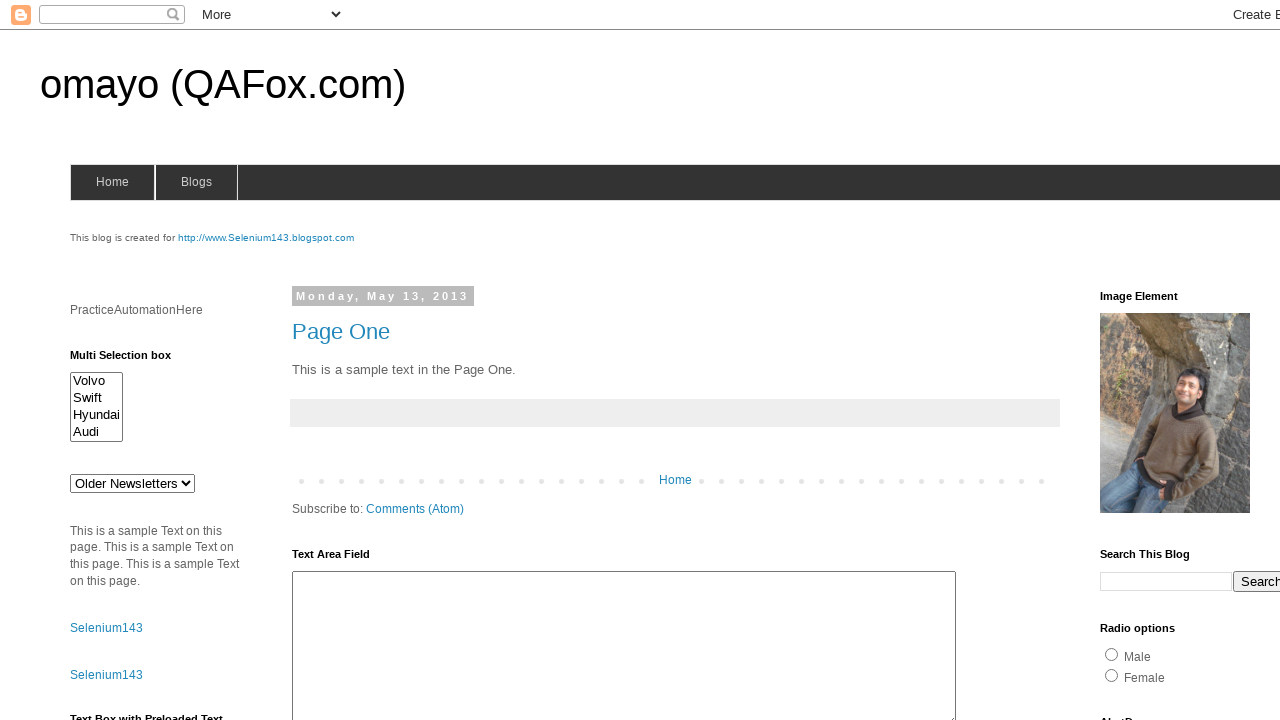

Cleared textbox1 on xpath=//input[@id='textbox1']
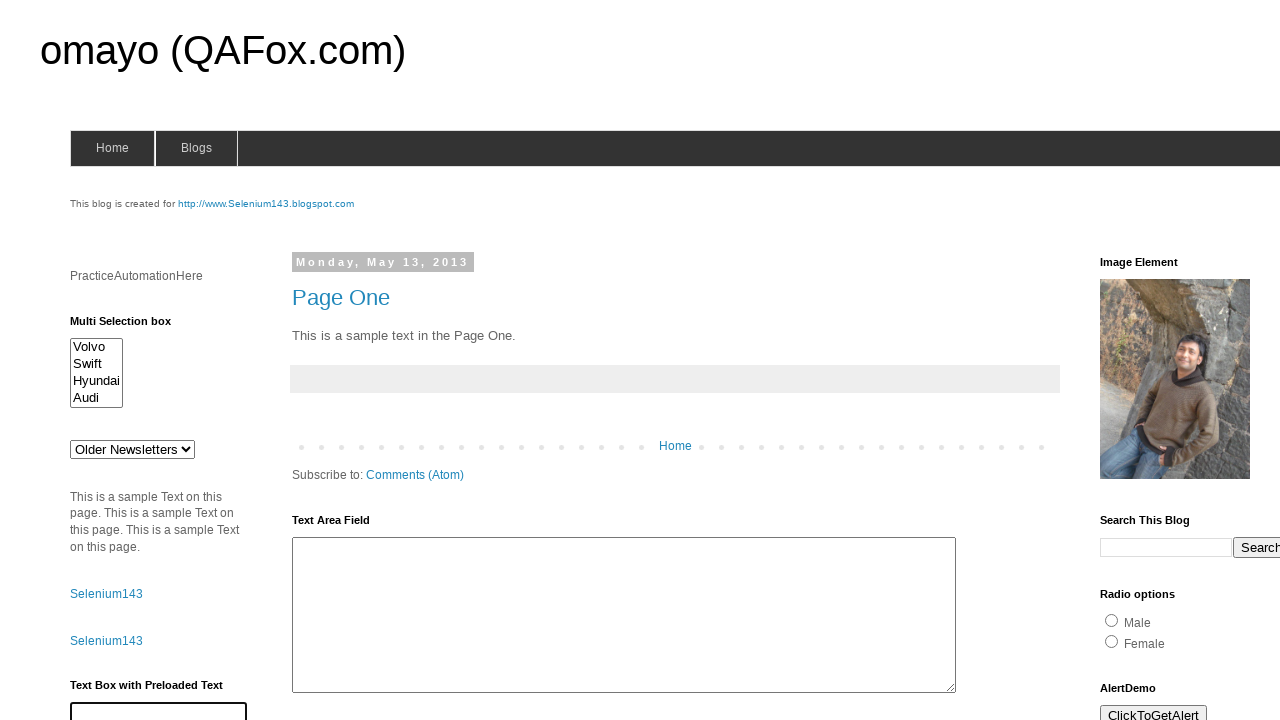

Entered text value 'Radhe QA' into textbox1 on #textbox1
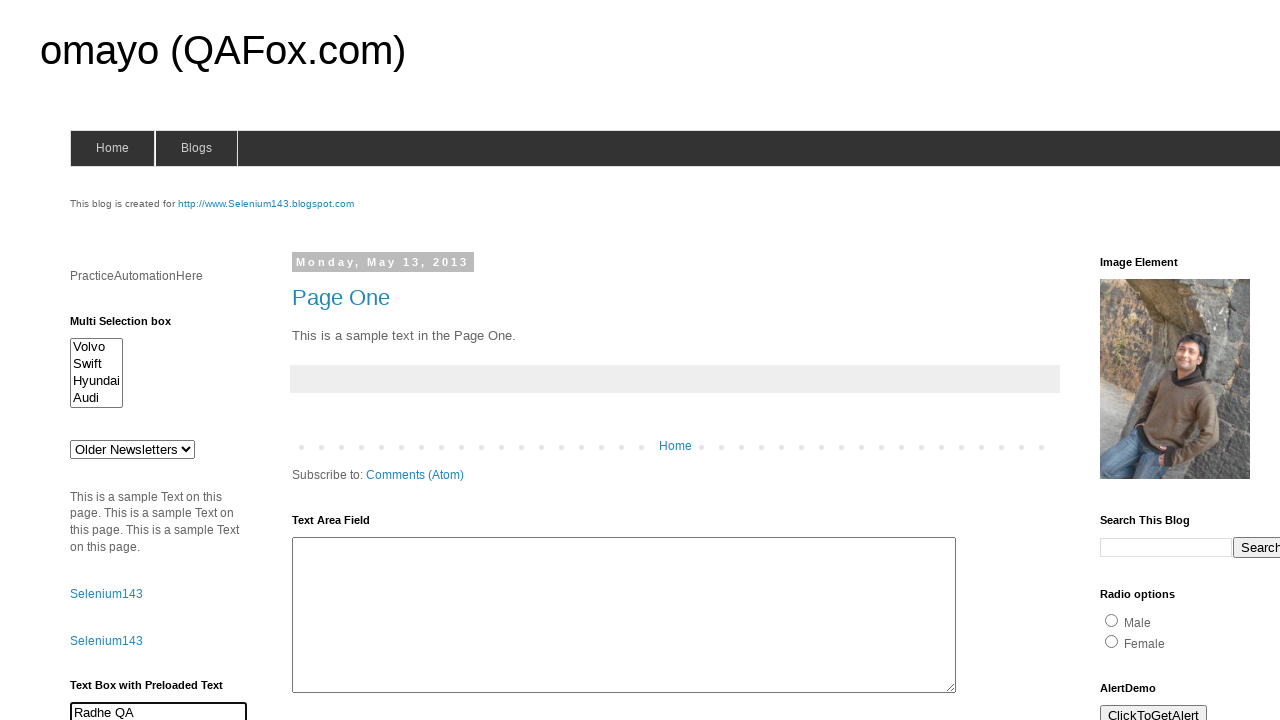

Cleared textbox1 again on xpath=//input[@id='textbox1']
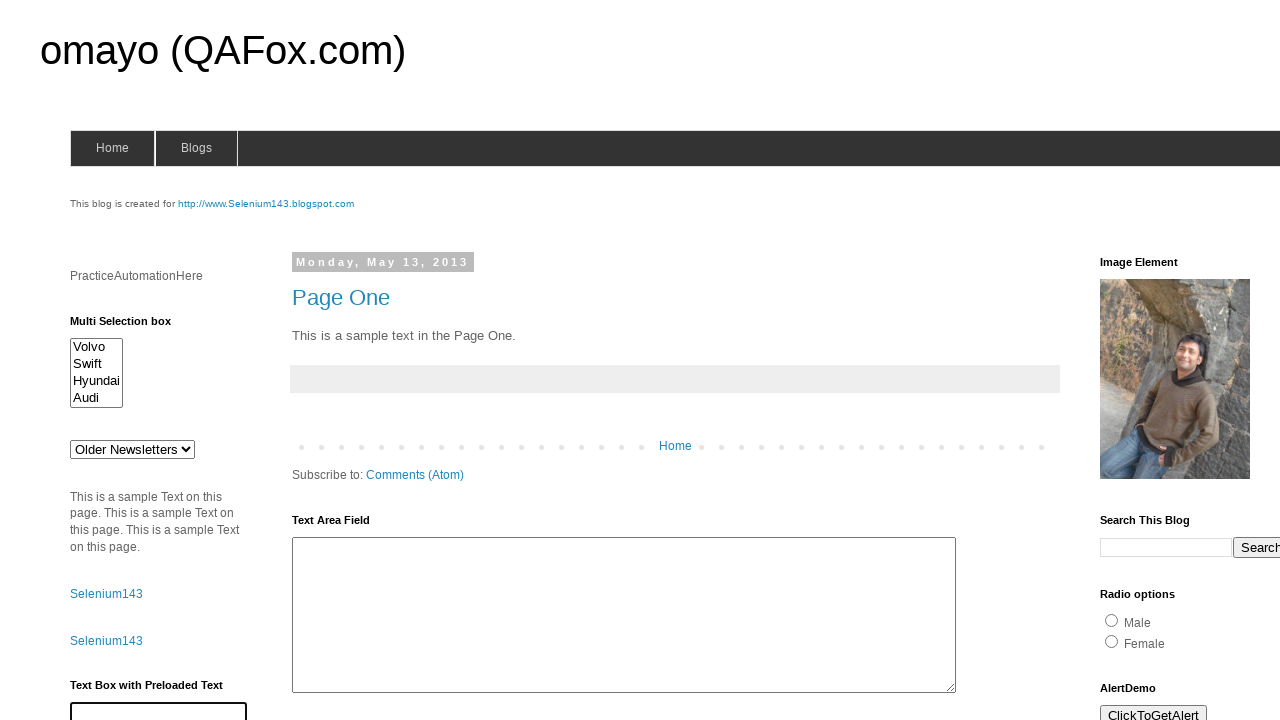

Entered numeric value '123' into textbox1 on #textbox1
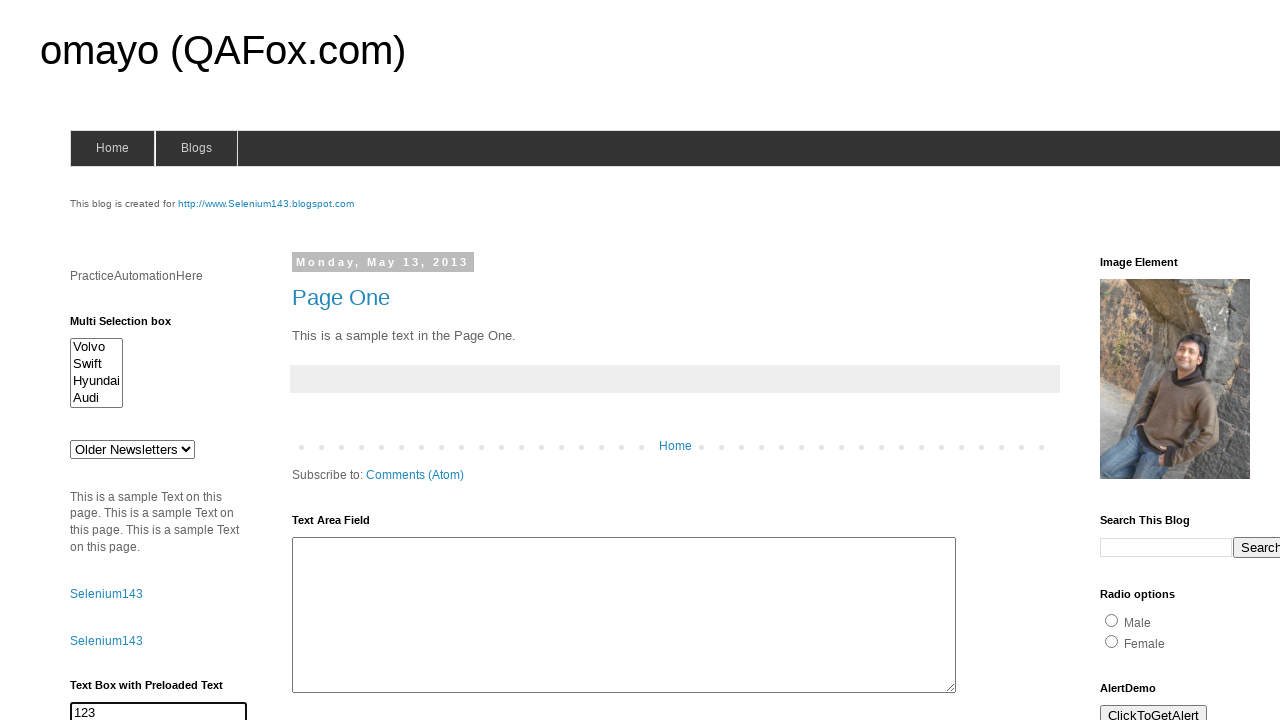

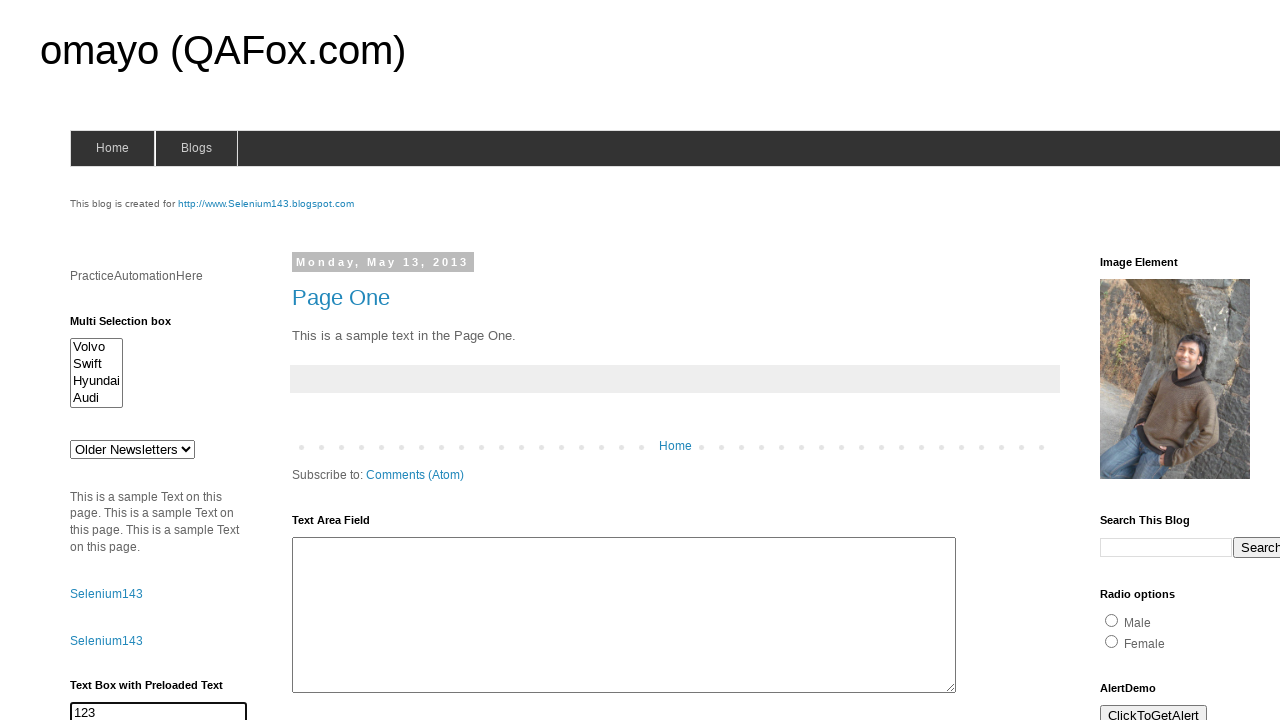